Tests sorting the Email column in ascending order by clicking the column header and verifying text values are sorted alphabetically.

Starting URL: http://the-internet.herokuapp.com/tables

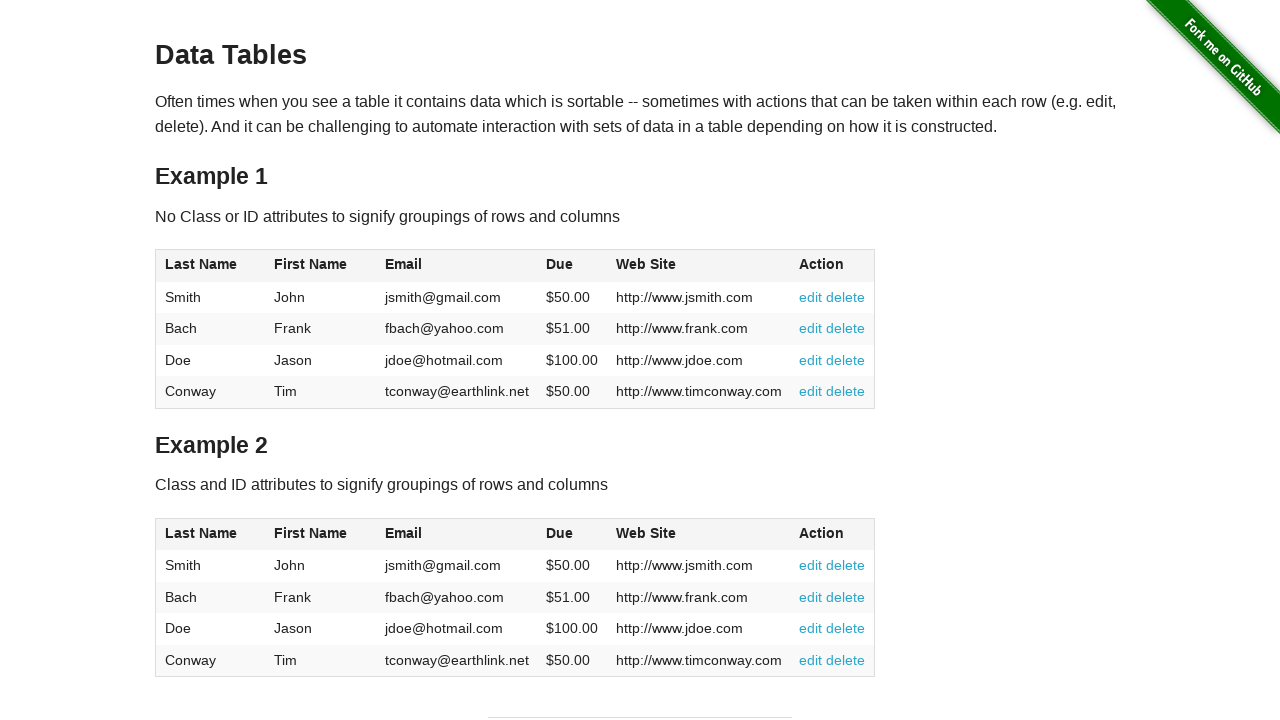

Clicked Email column header to sort ascending at (457, 266) on #table1 thead tr th:nth-of-type(3)
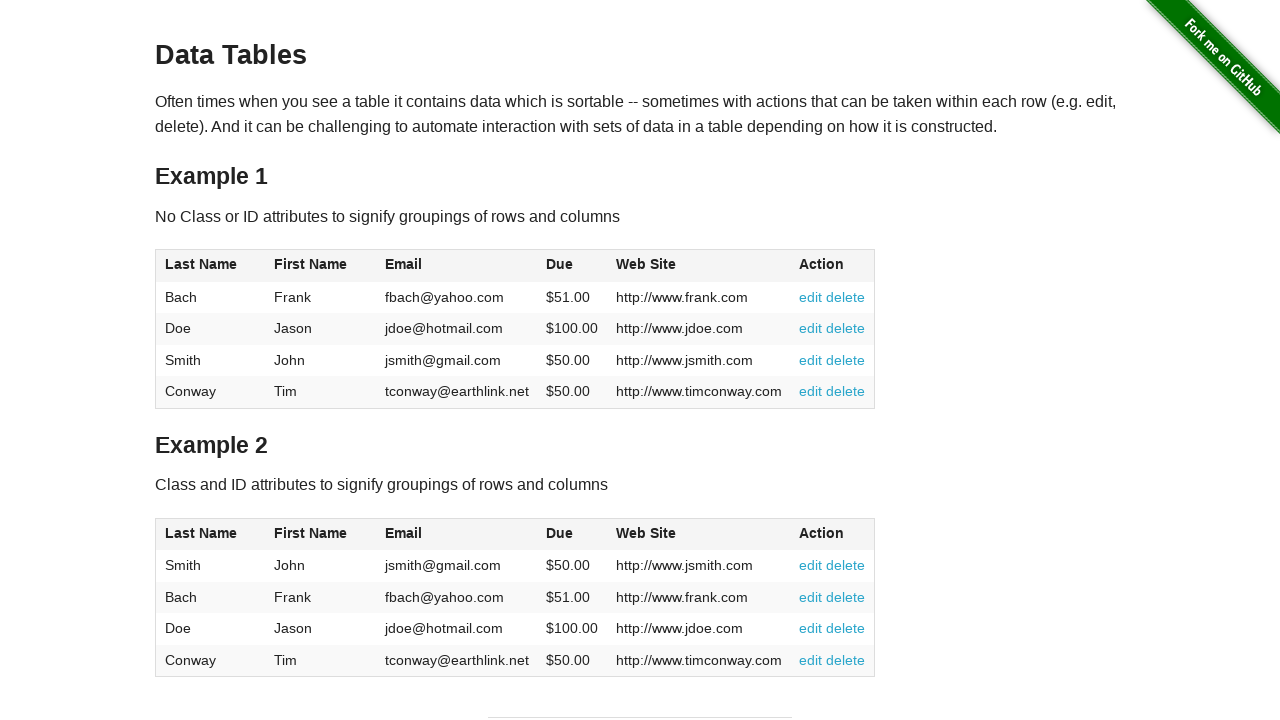

Table sorted and Email column cells loaded
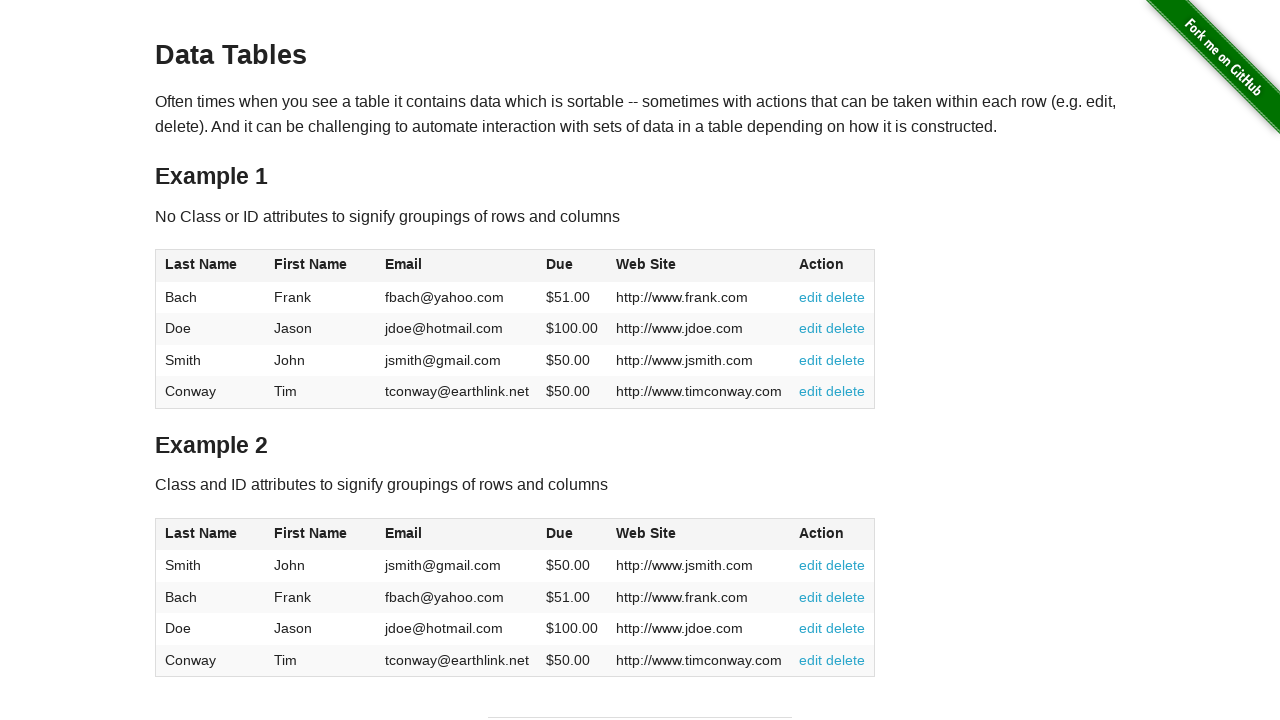

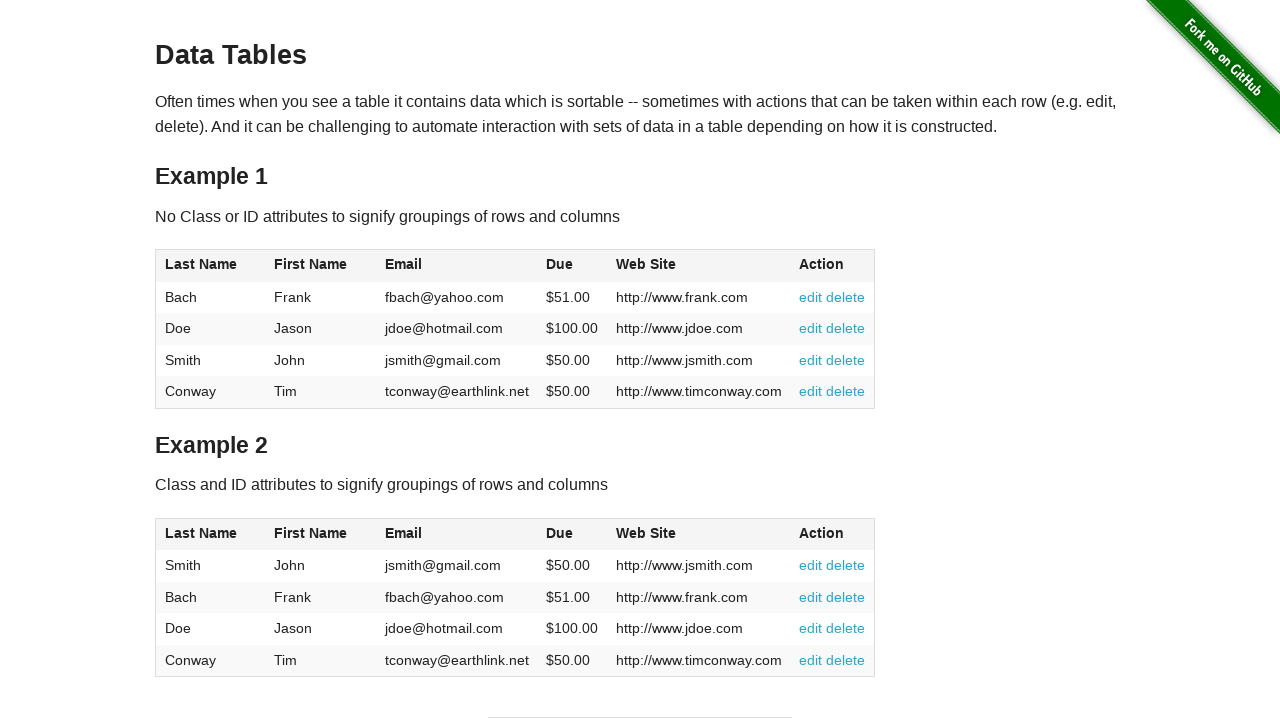